Navigates to the Relish app website to test custom browser profile configuration

Starting URL: https://www.relishapp.com/

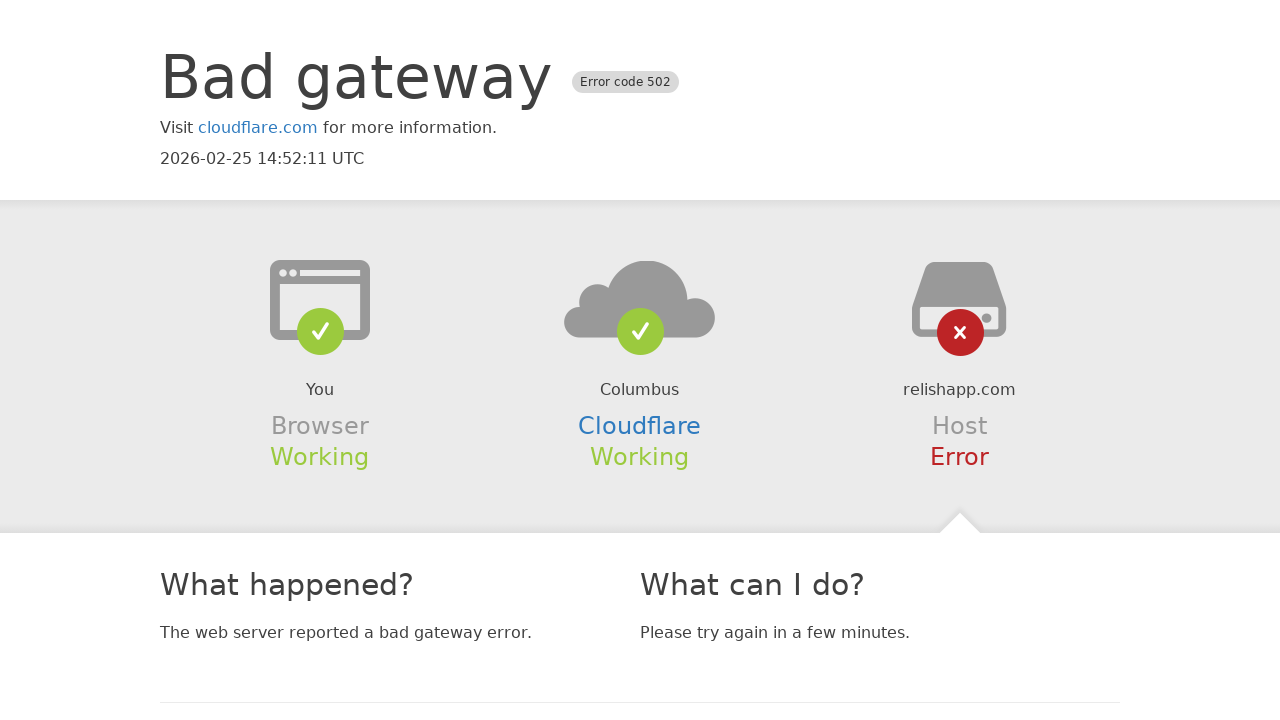

Navigated to Relish app website
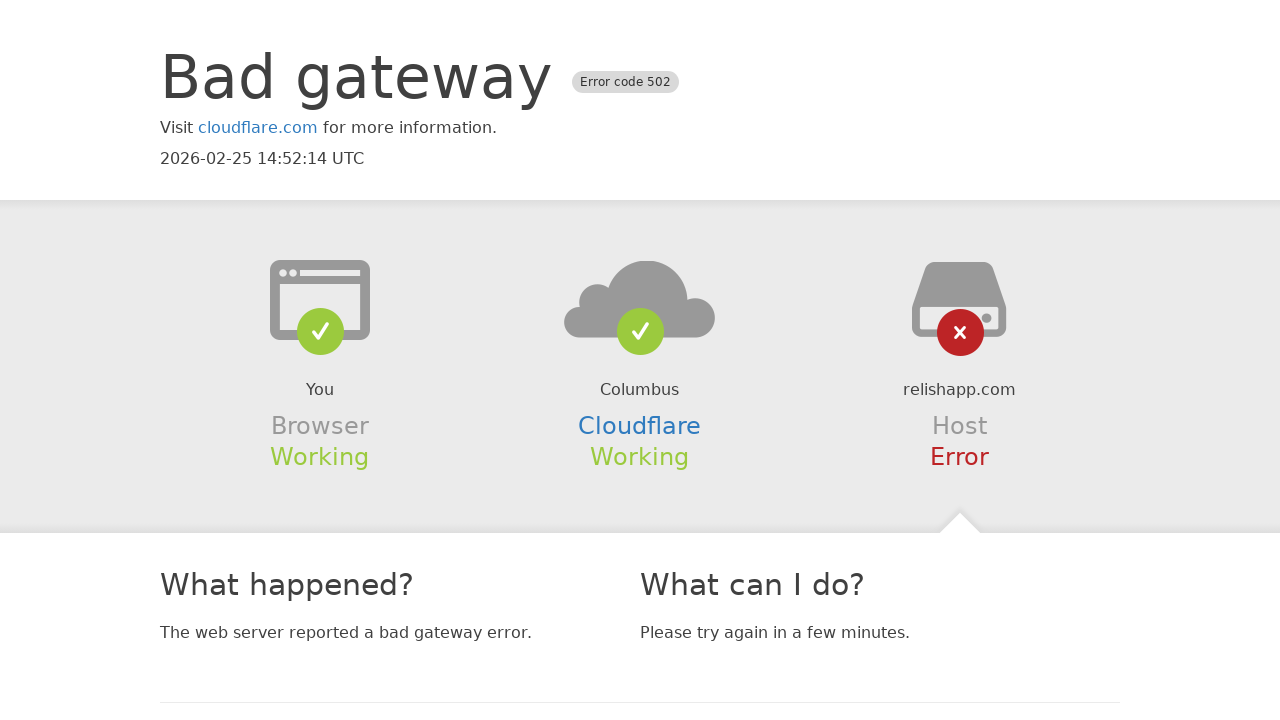

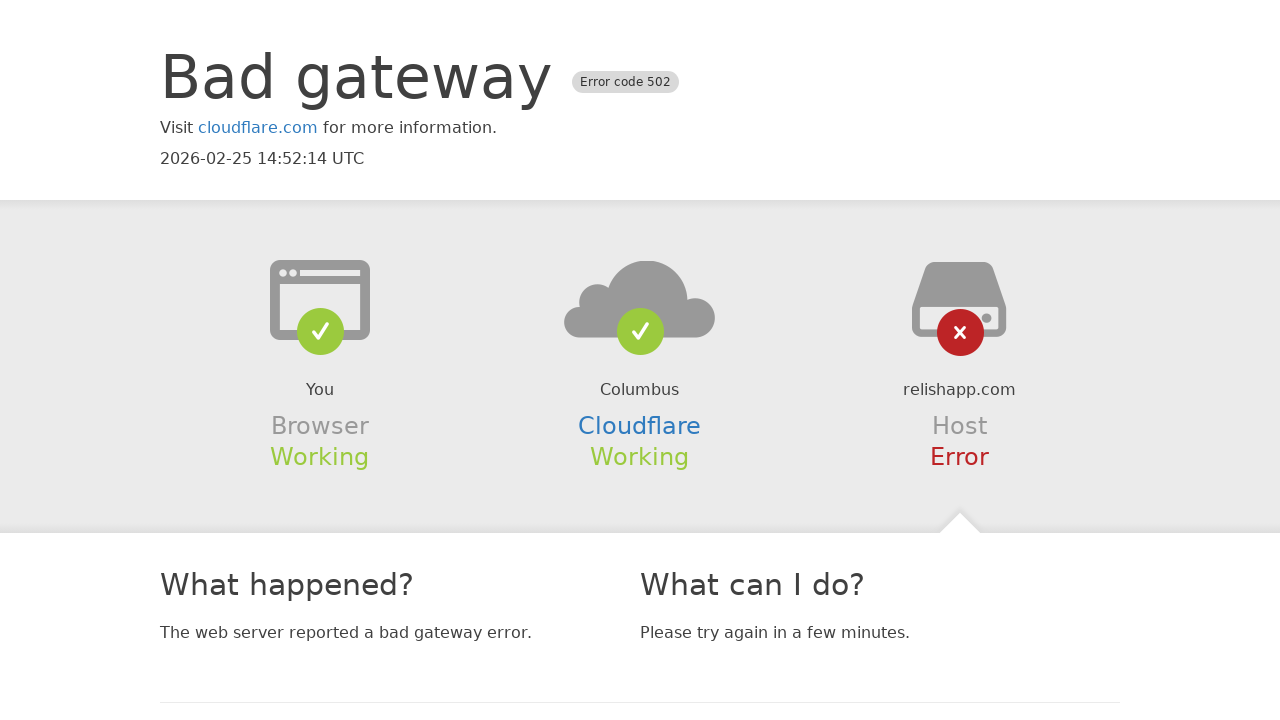